Tests a slow calculator application by setting a delay value, performing an addition operation (7 + 8), and verifying the result displays 15

Starting URL: https://bonigarcia.dev/selenium-webdriver-java/slow-calculator.html

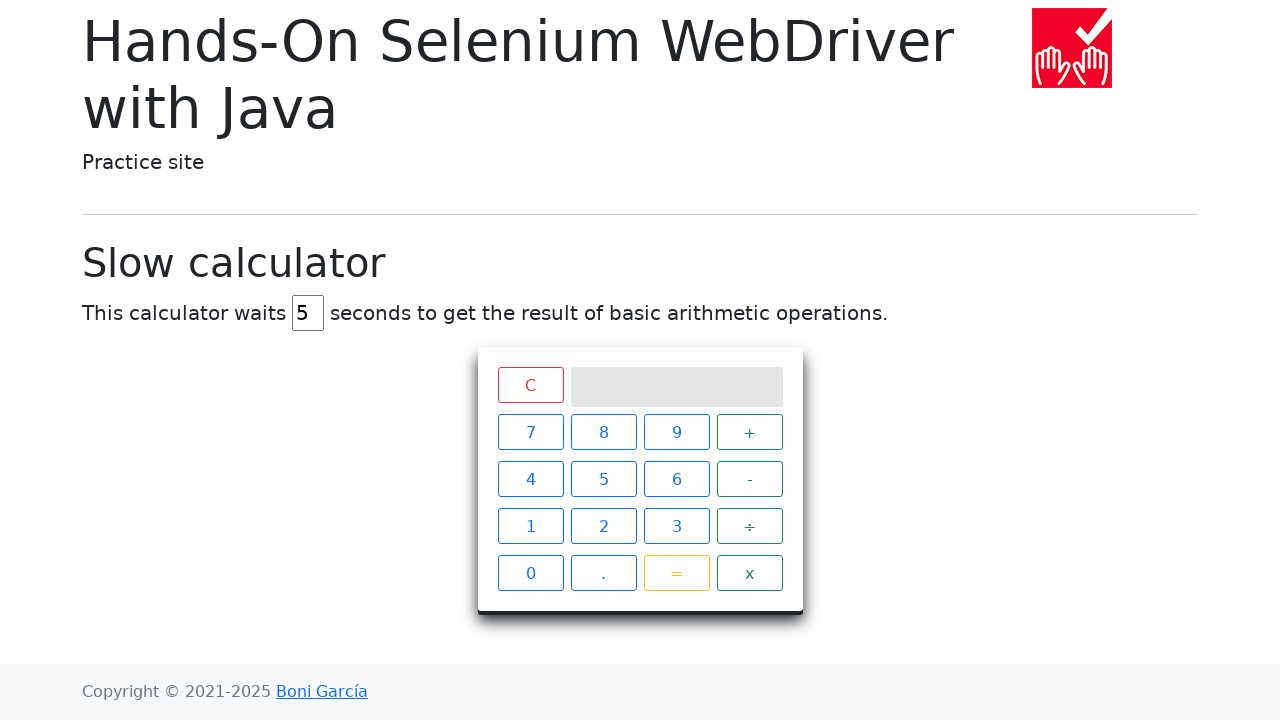

Cleared the delay input field on #delay
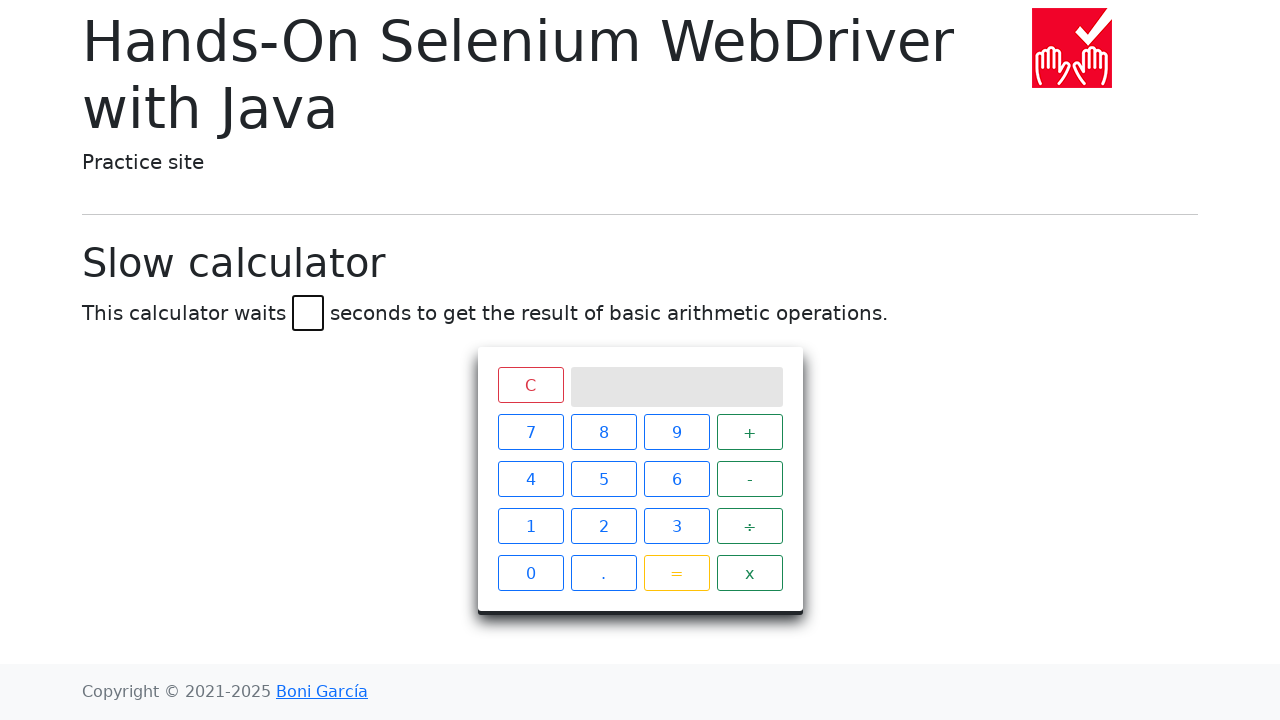

Set delay value to 45 milliseconds on #delay
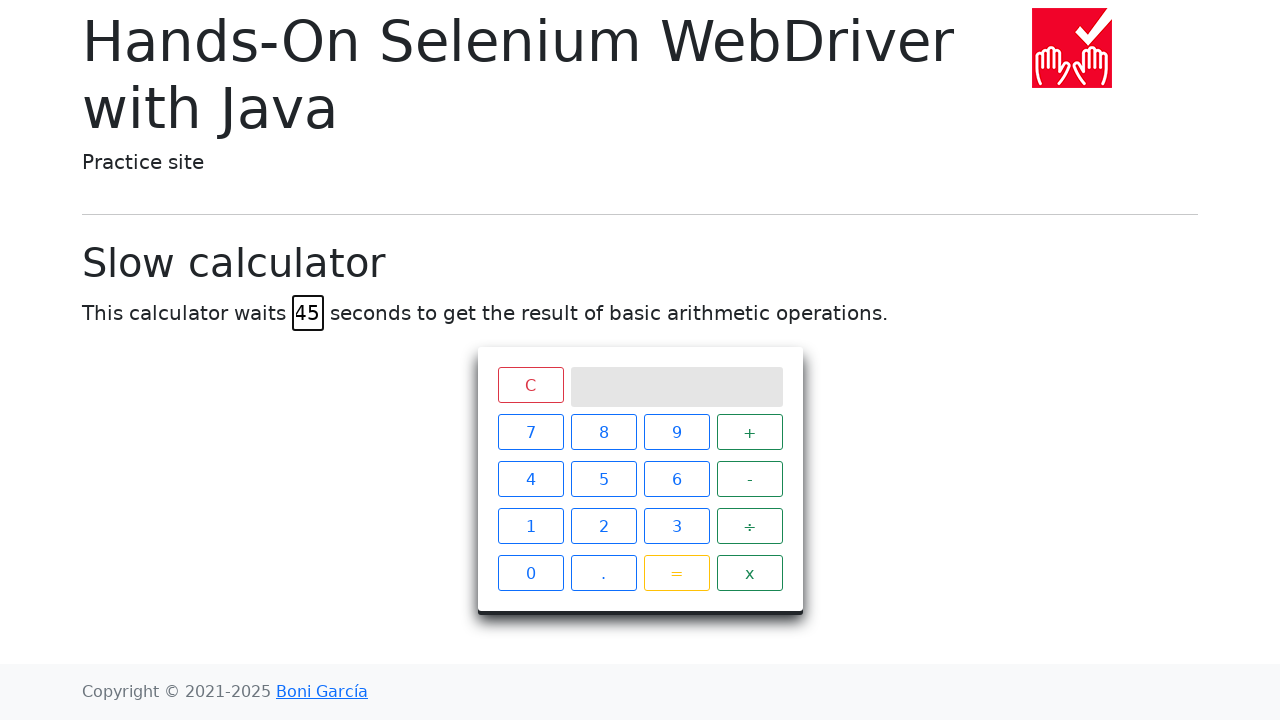

Clicked number 7 at (530, 432) on xpath=//span[text()='7']
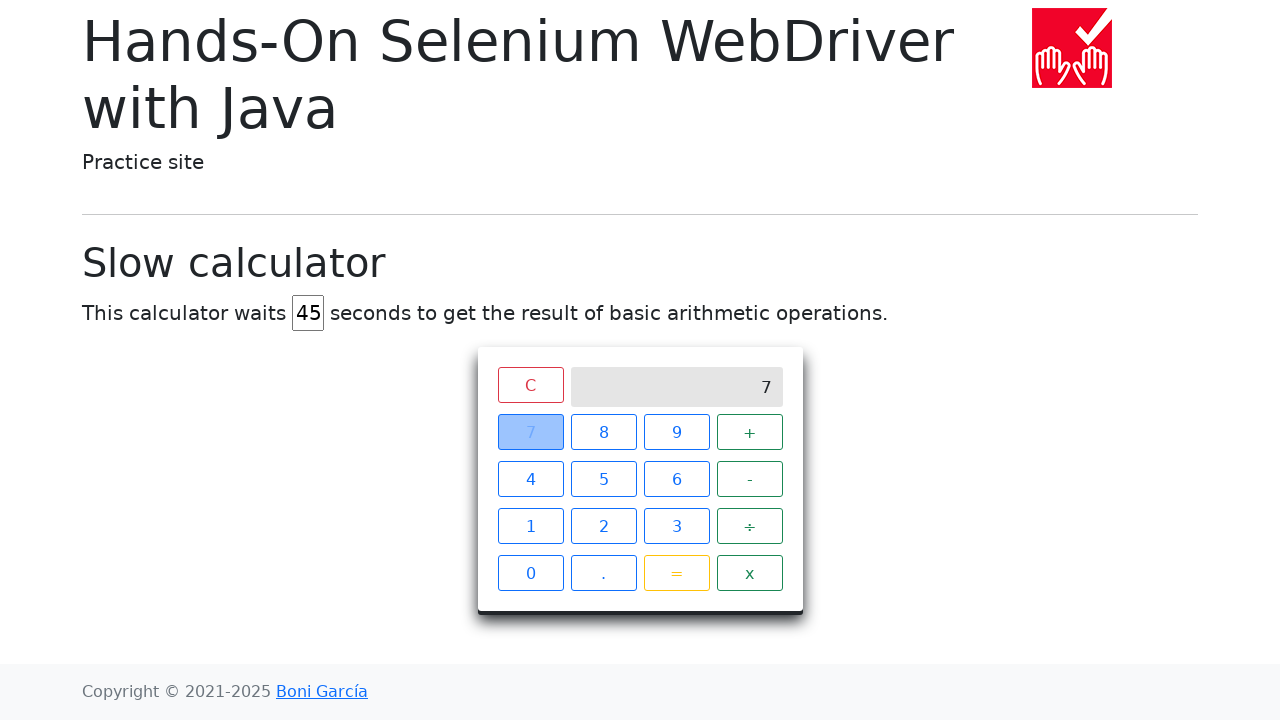

Clicked plus operator at (750, 432) on xpath=//span[text()='+']
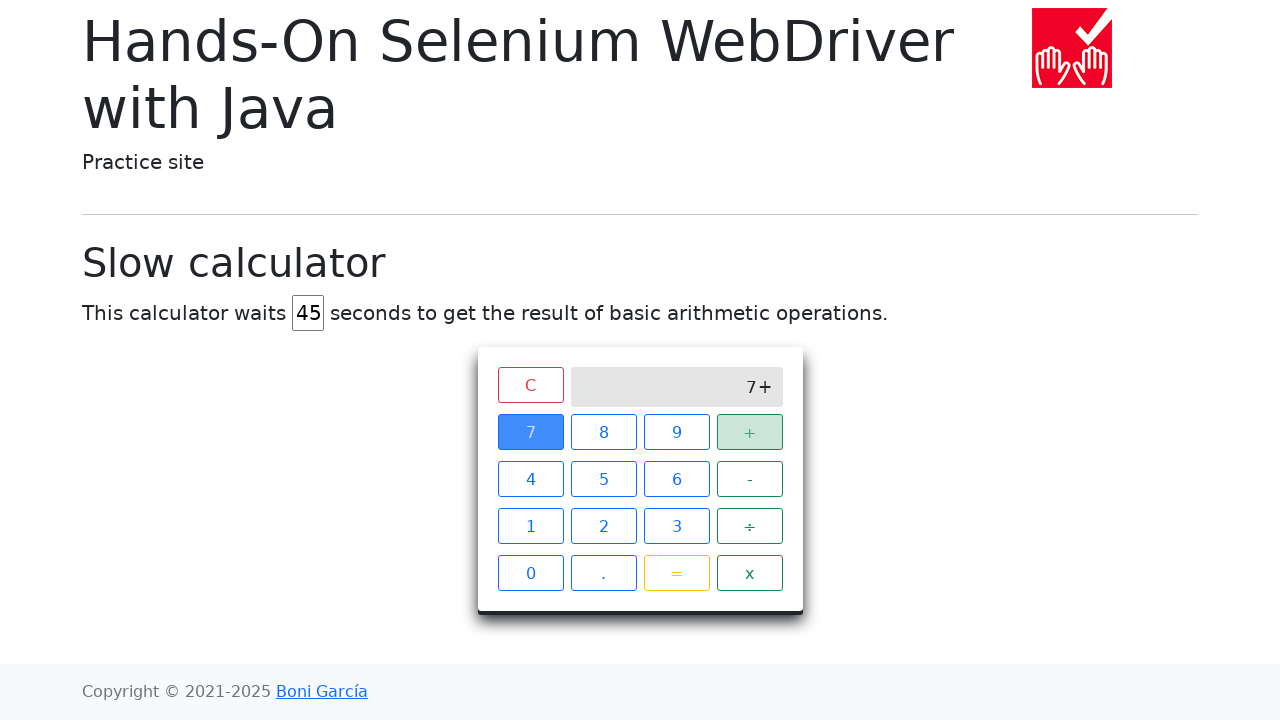

Clicked number 8 at (604, 432) on xpath=//span[text()='8']
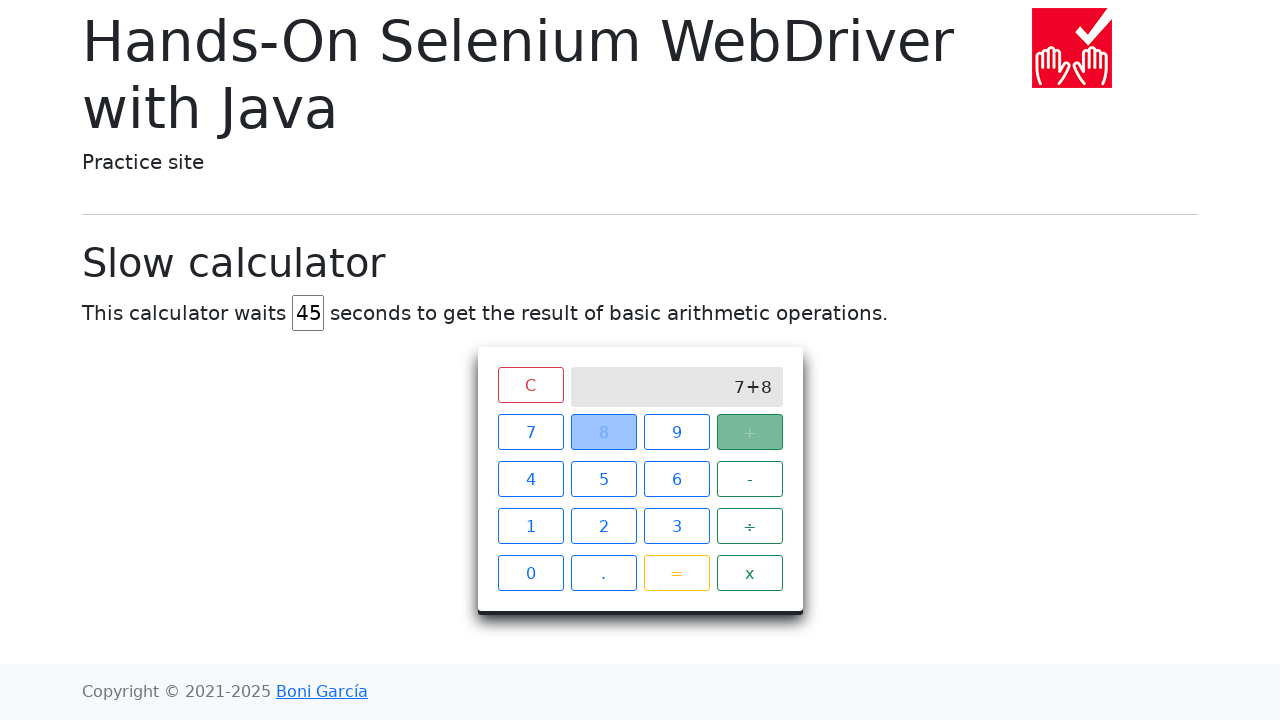

Clicked equals button to calculate result at (676, 573) on xpath=//span[text()='=']
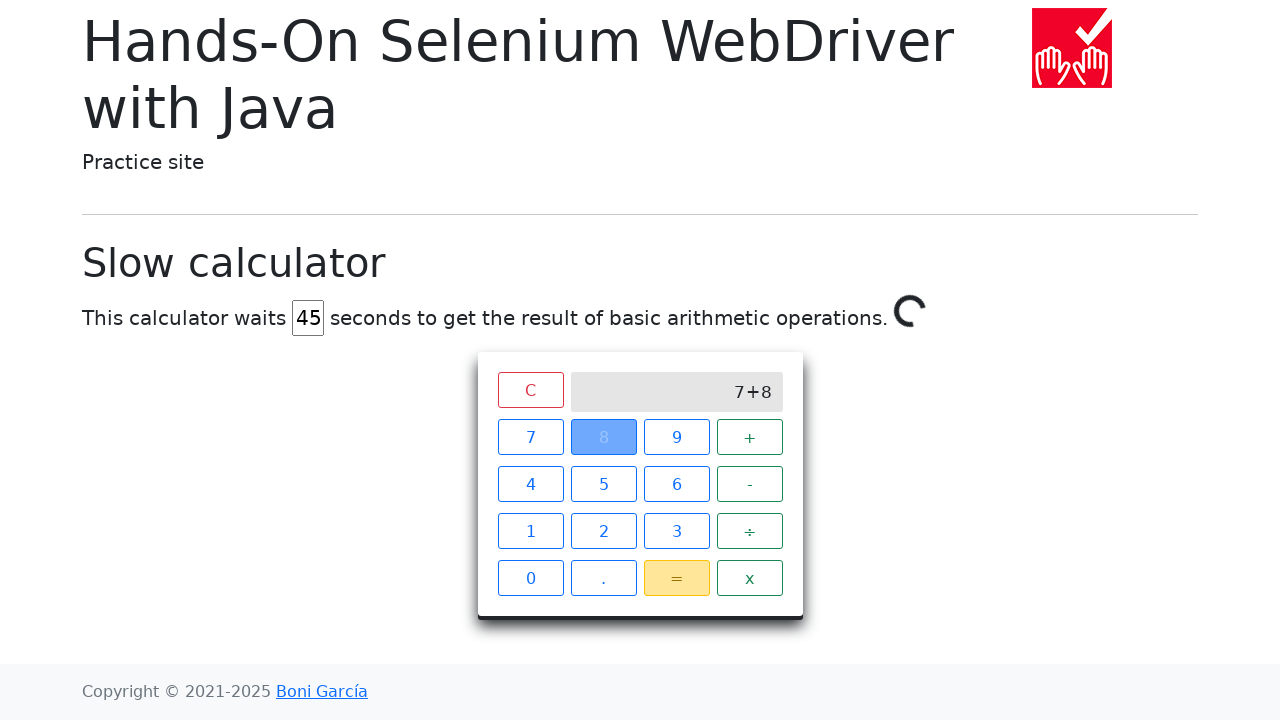

Result 15 displayed on calculator screen
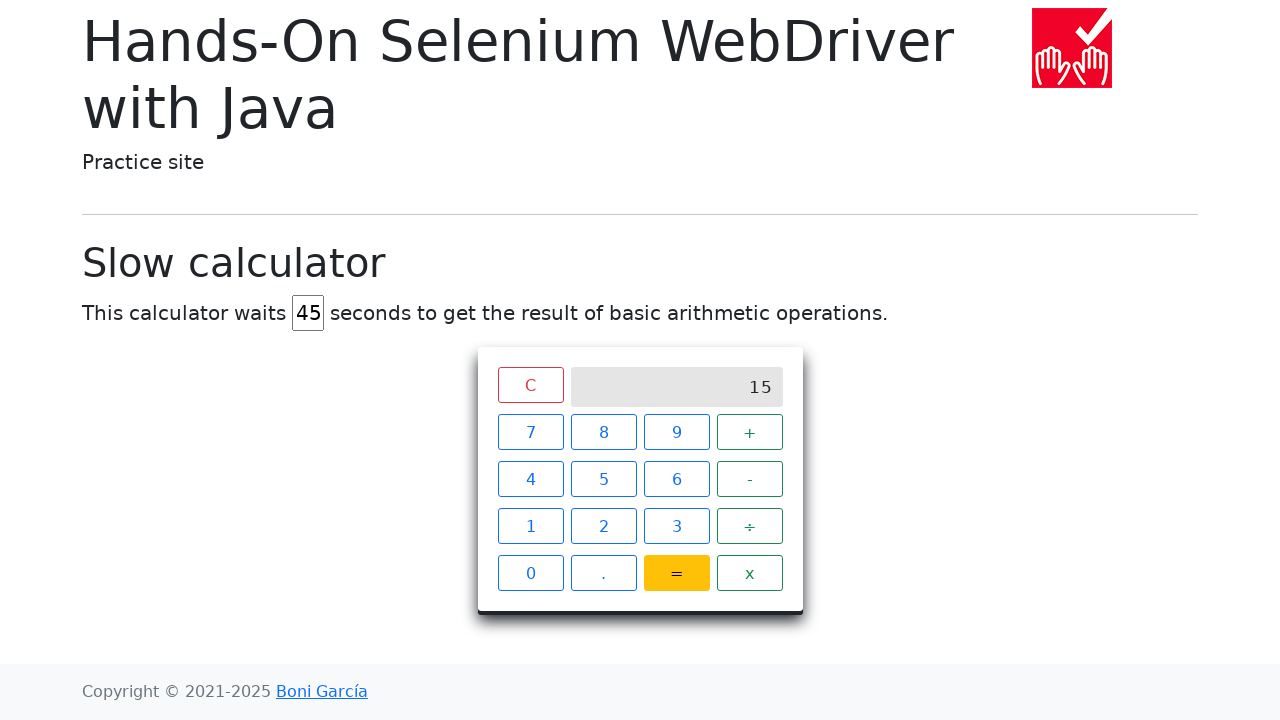

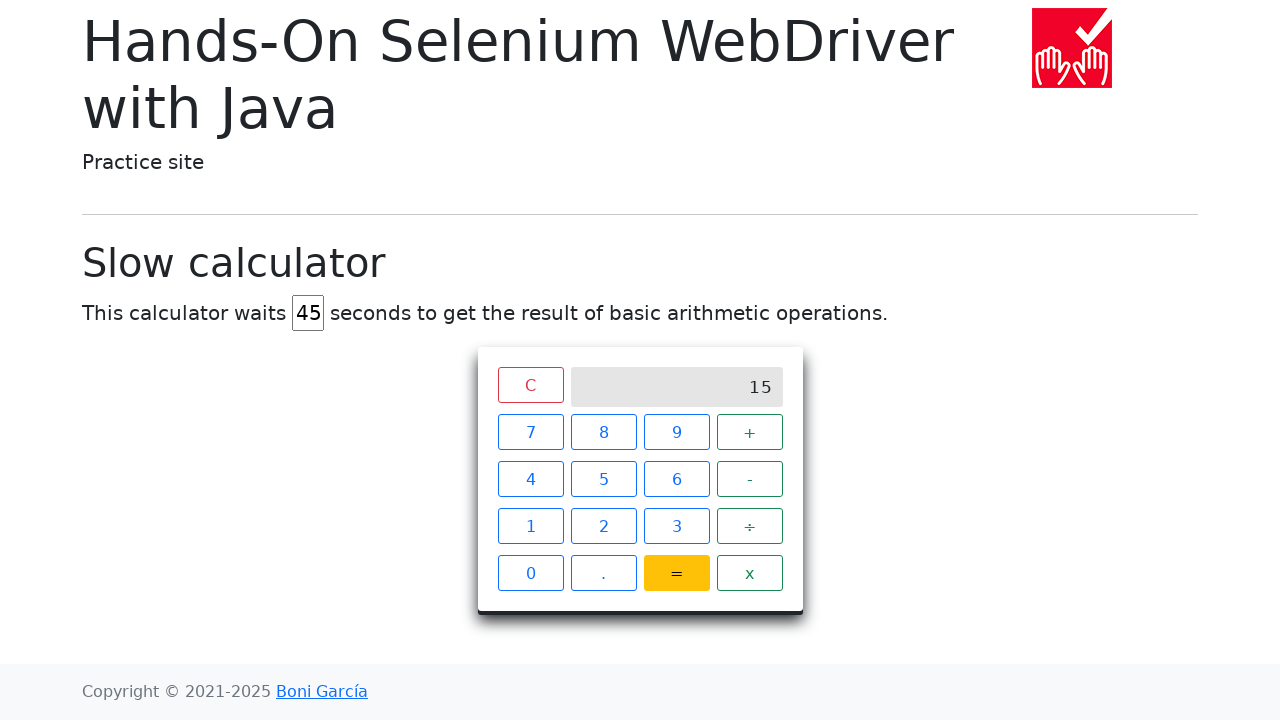